Tests that todo data persists after page reload

Starting URL: https://demo.playwright.dev/todomvc

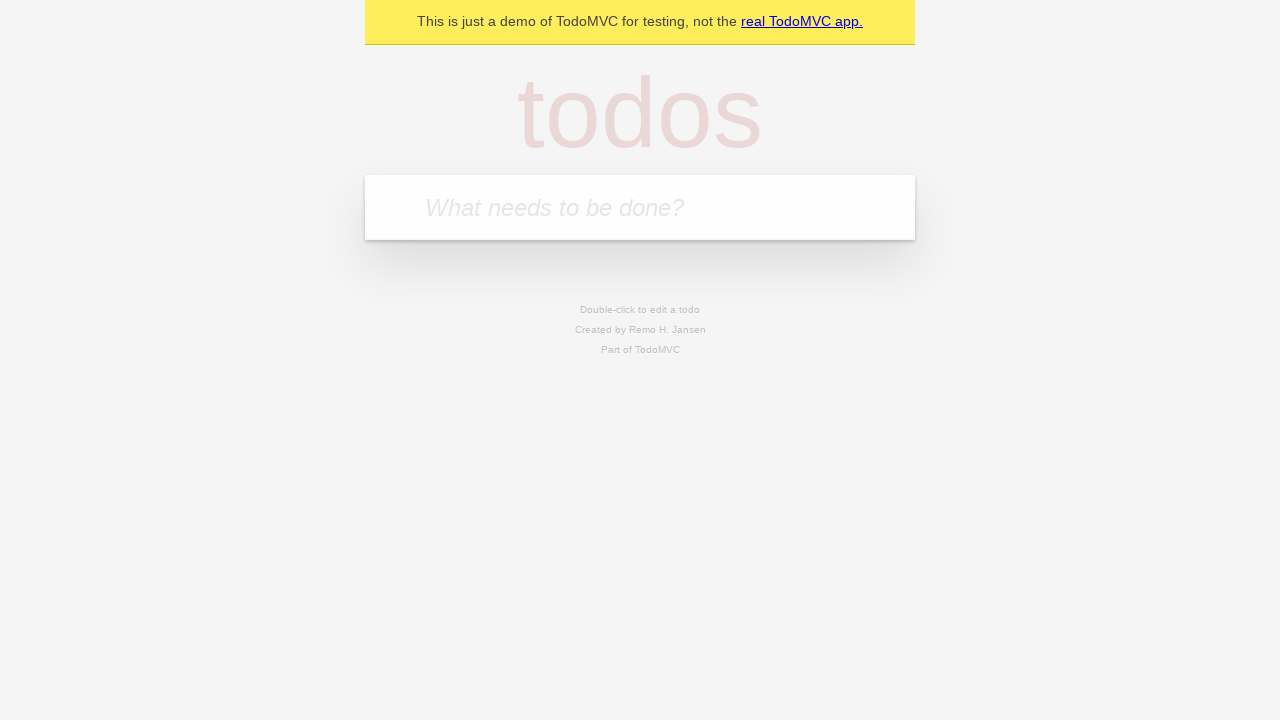

Filled new todo input with 'buy some cheese' on .new-todo
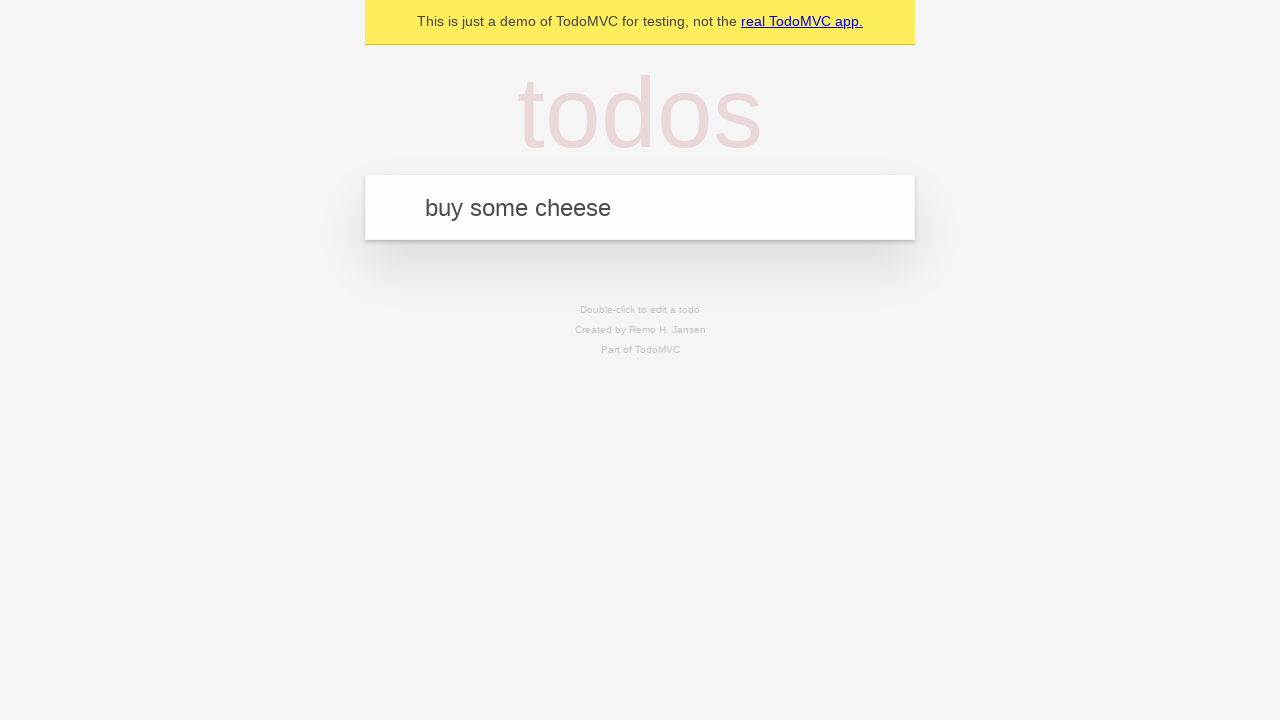

Pressed Enter to create first todo on .new-todo
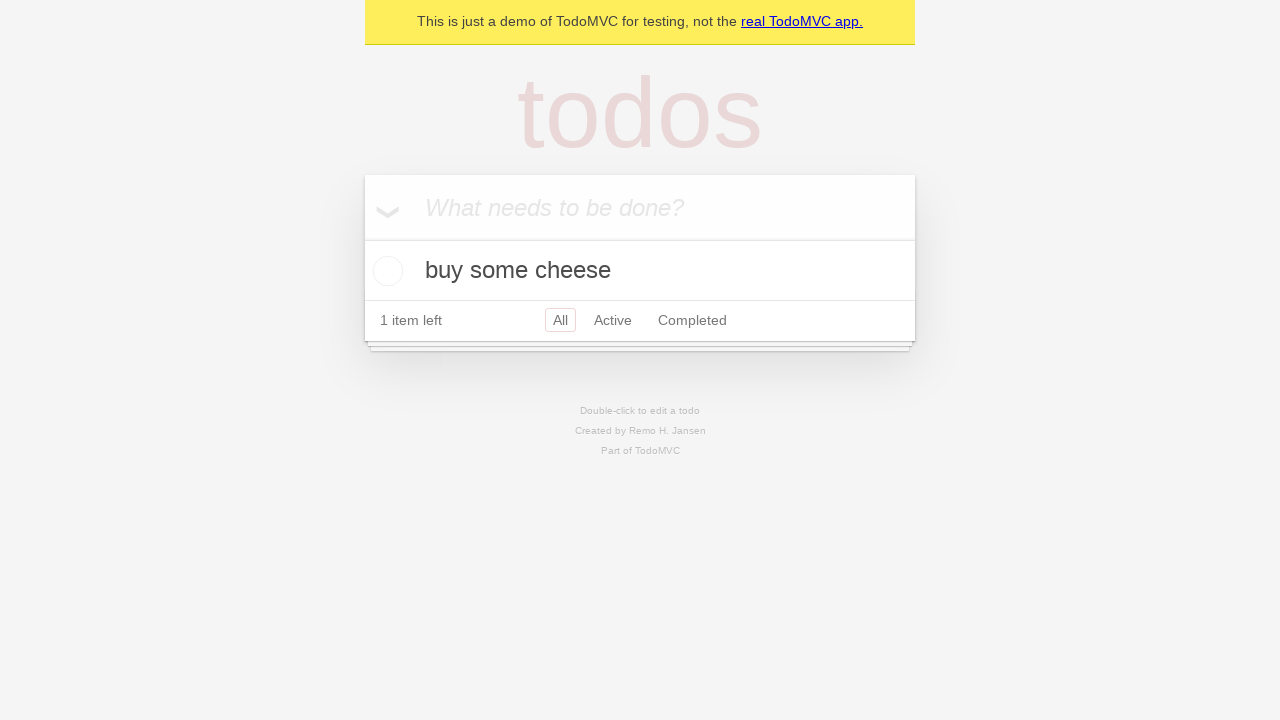

Filled new todo input with 'feed the cat' on .new-todo
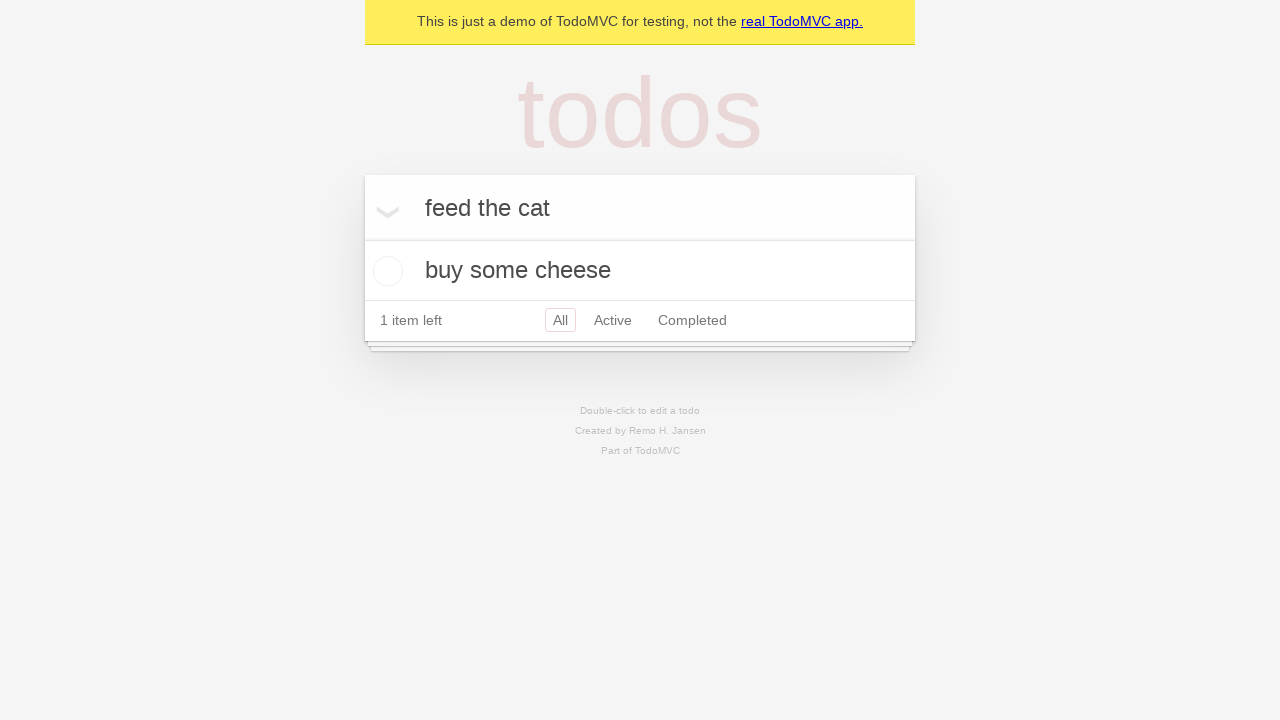

Pressed Enter to create second todo on .new-todo
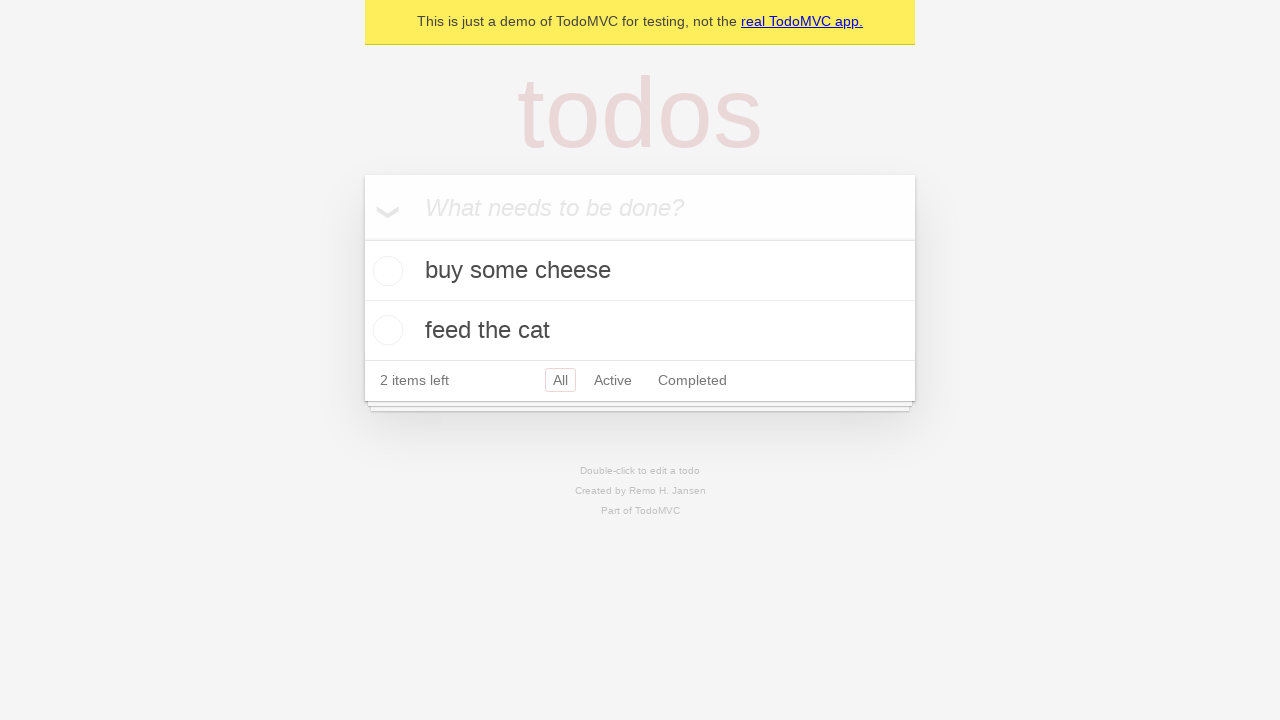

Waited for both todo items to appear
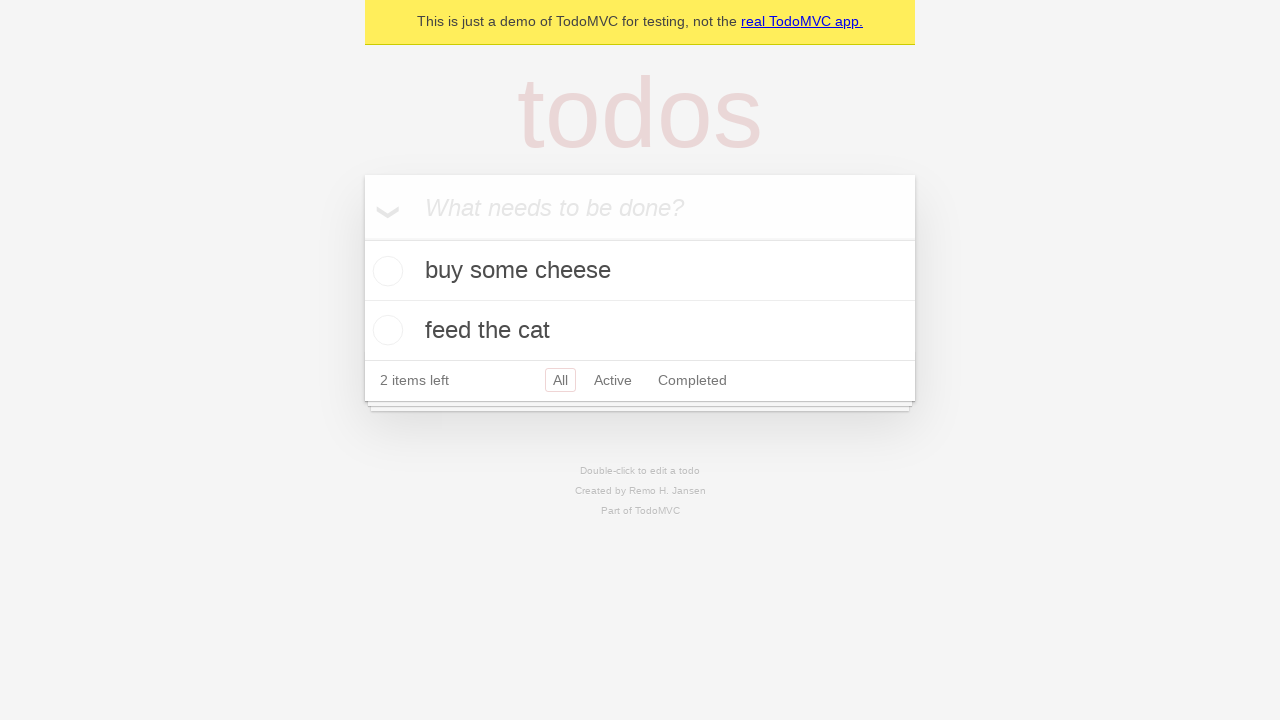

Marked first todo as completed at (385, 271) on .todo-list li >> nth=0 >> .toggle
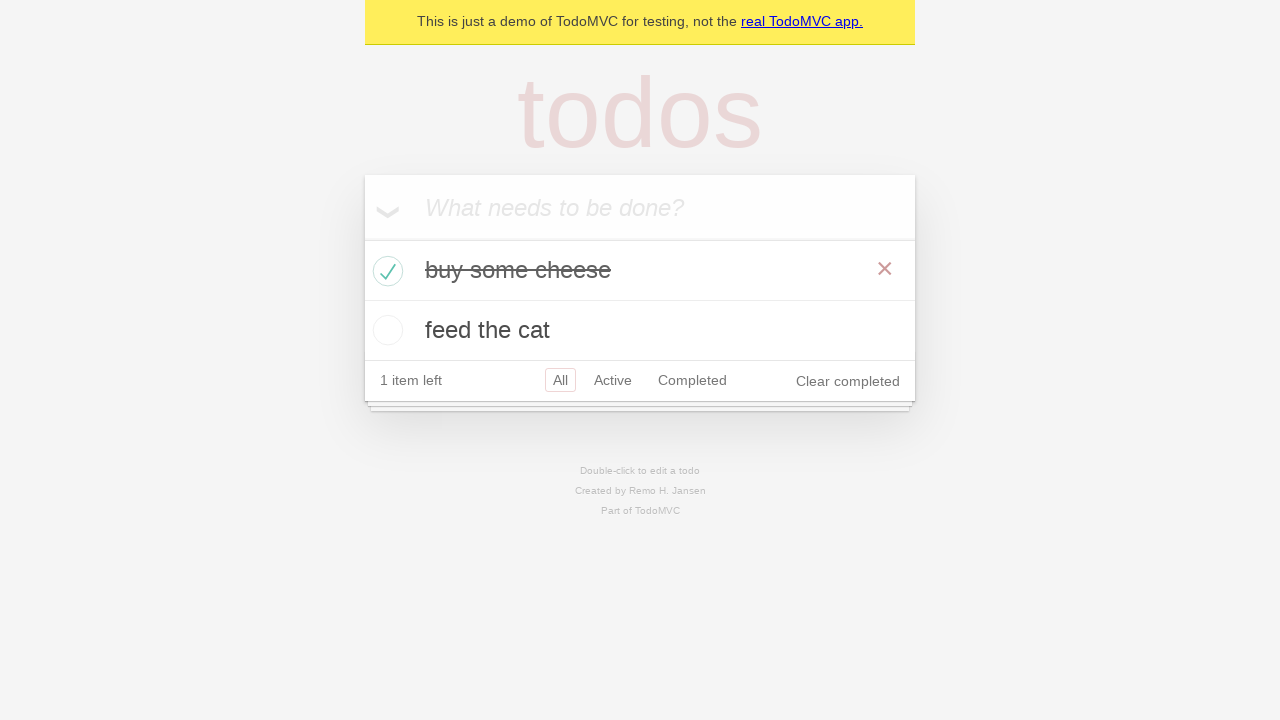

Reloaded the page to test data persistence
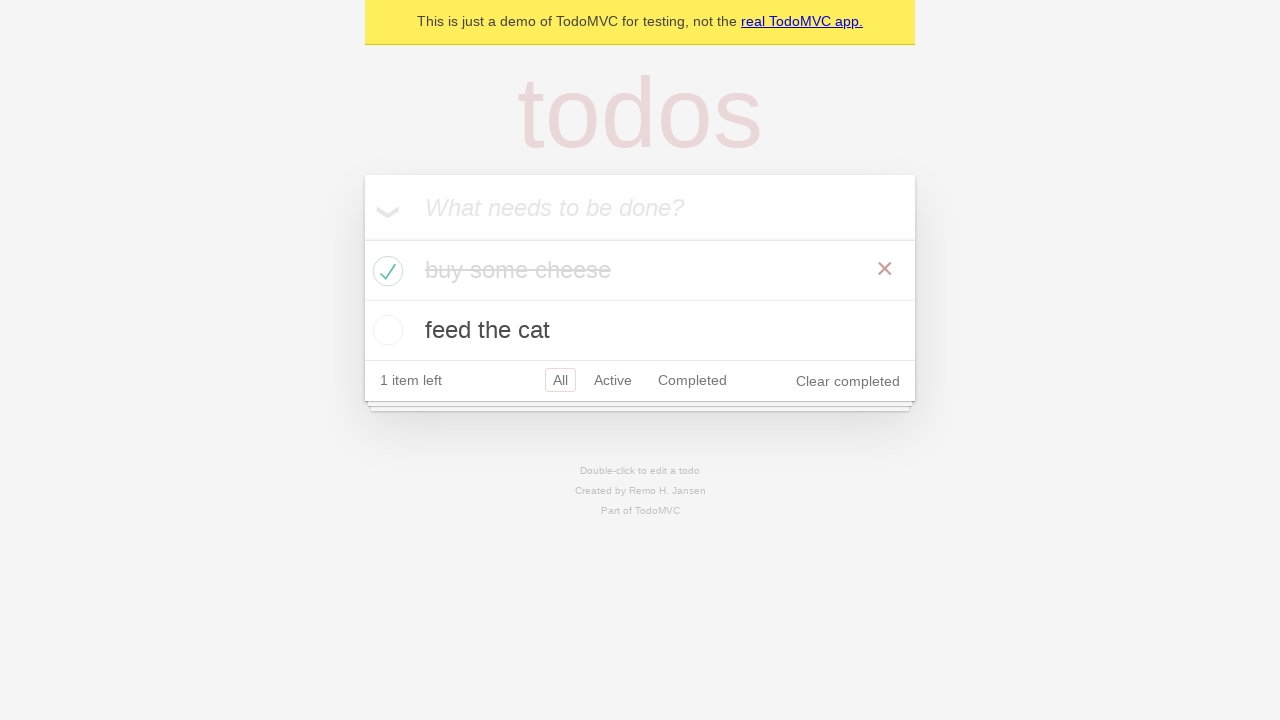

Verified todo items persisted after page reload
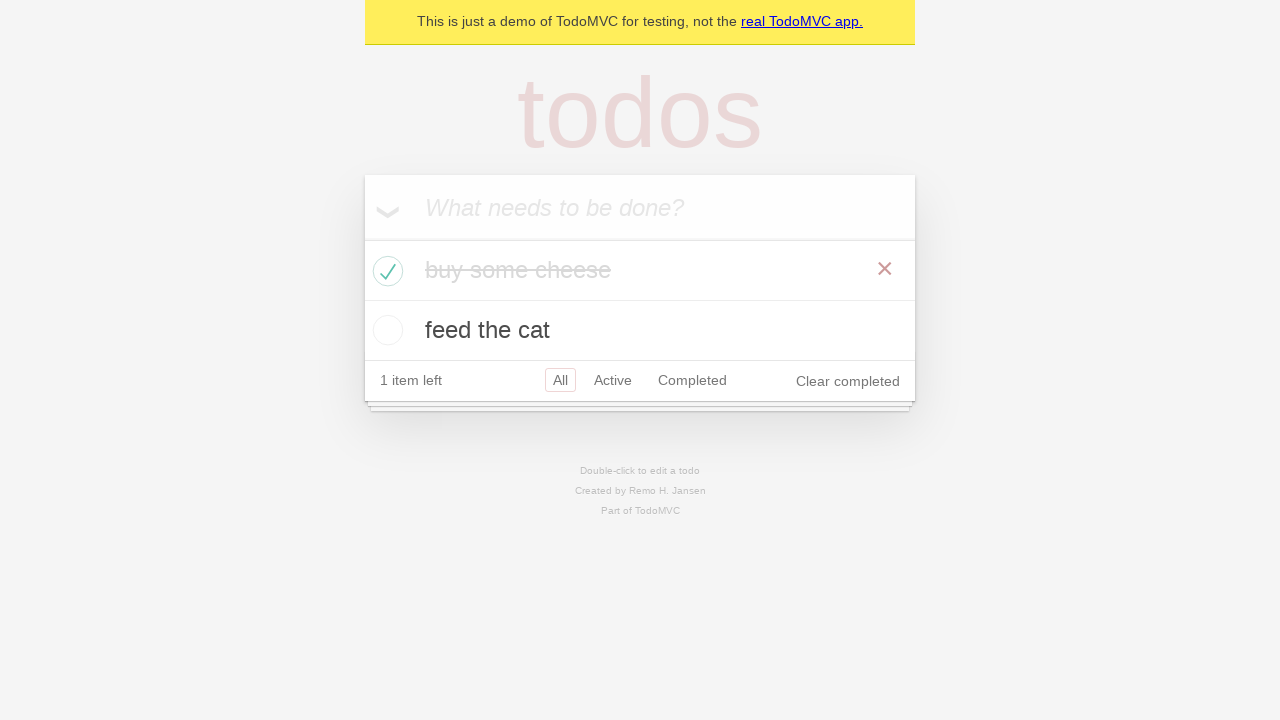

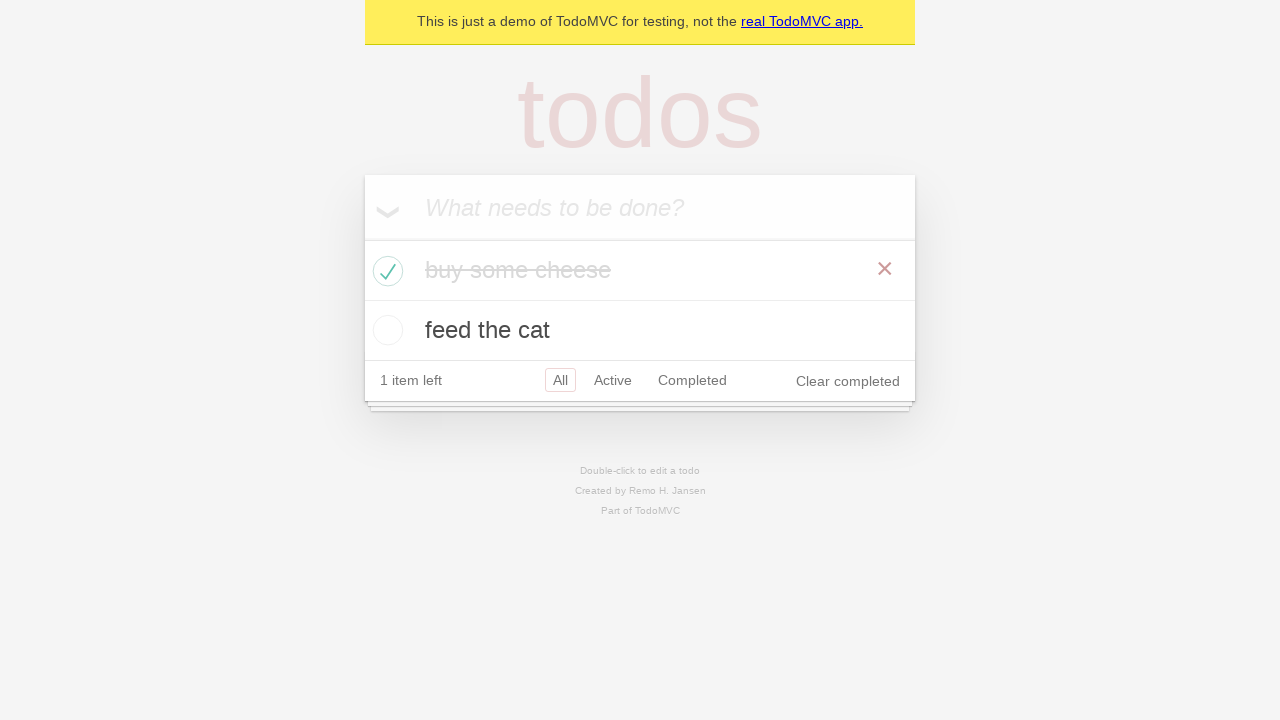